Tests dropdown selection functionality by selecting year, month, and date using different selection methods (index, value, and visible text)

Starting URL: https://testcenter.techproeducation.com/index.php?page=dropdown

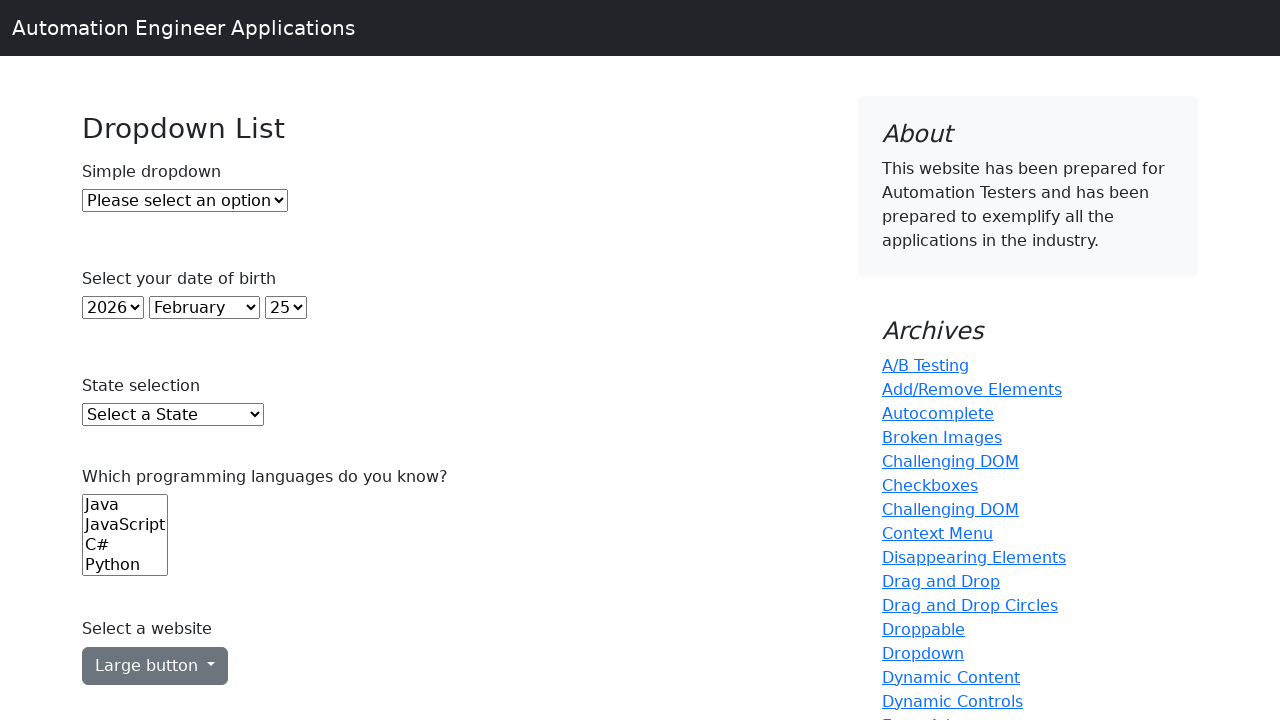

Located year dropdown element
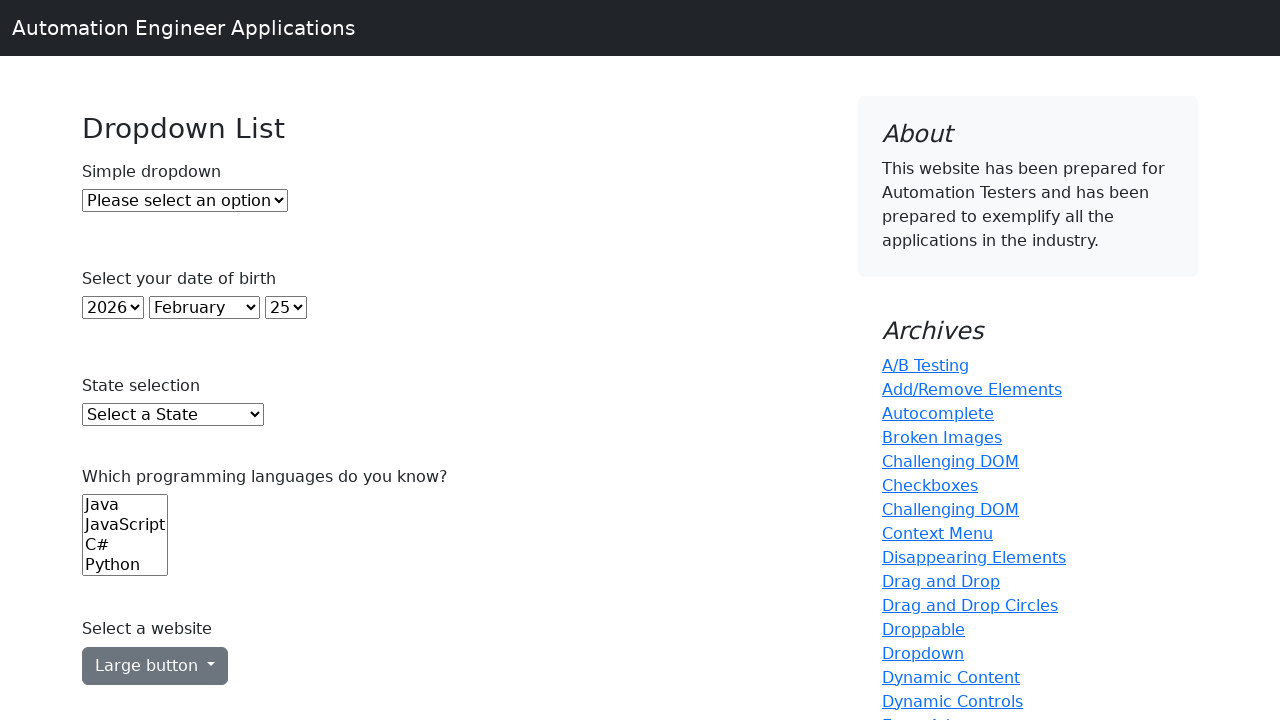

Located month dropdown element
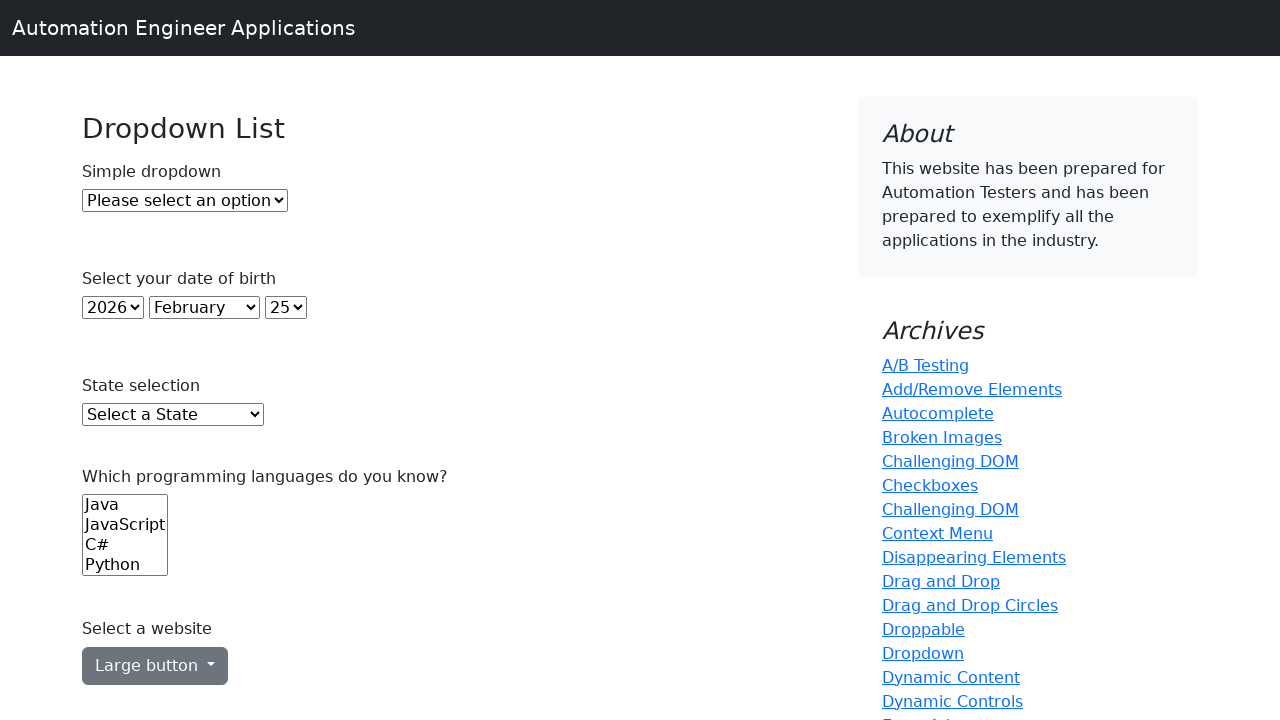

Located date dropdown element
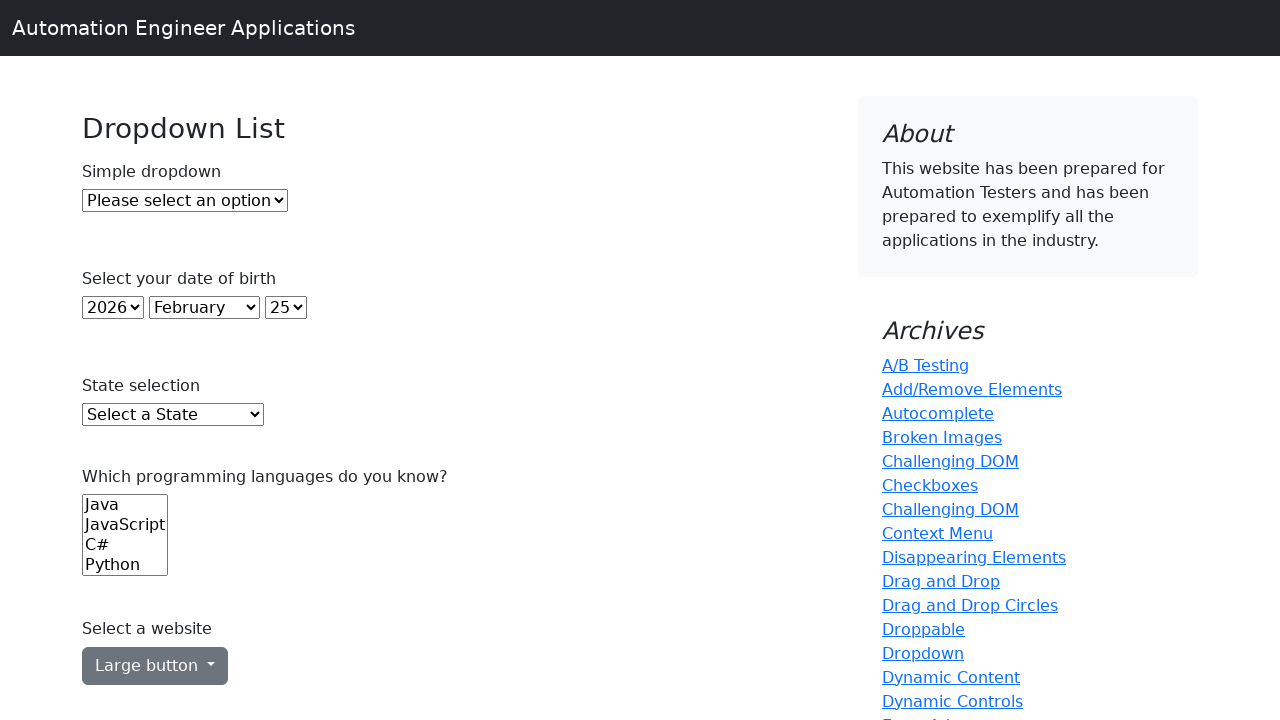

Selected year 2019 by index (5th option) on select#year
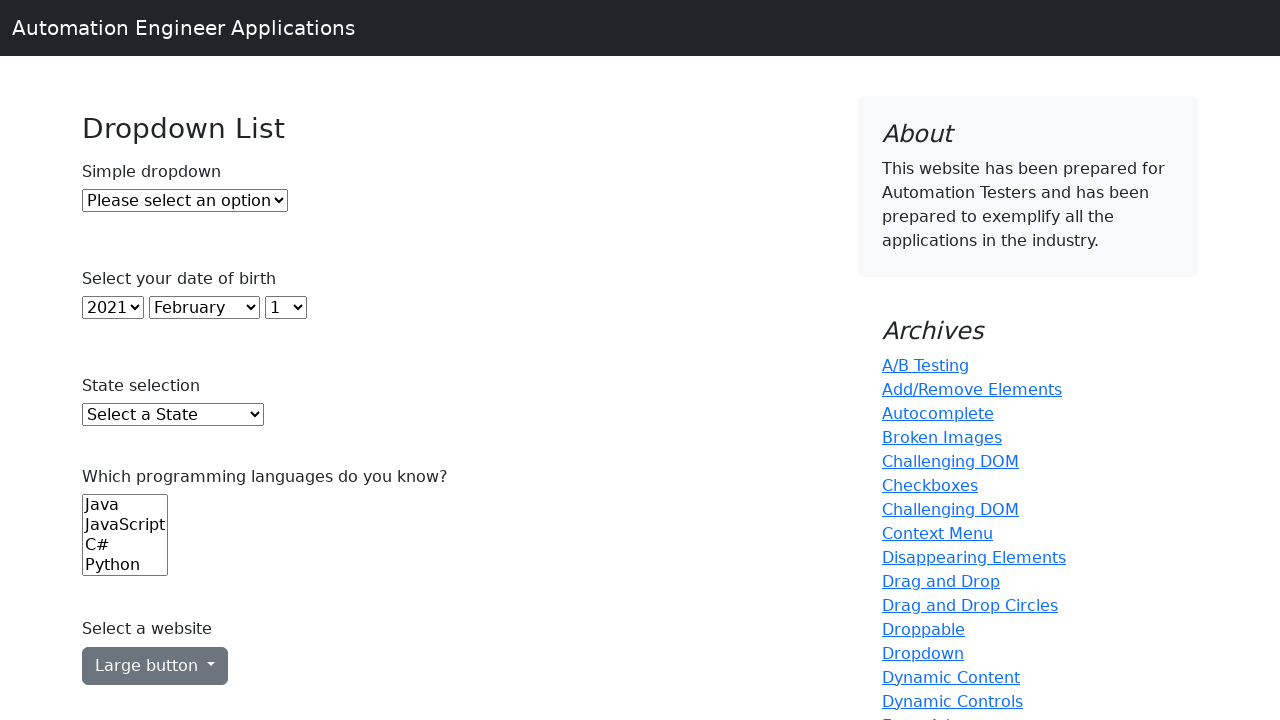

Selected month March by value '3' on xpath=(//select)[3]
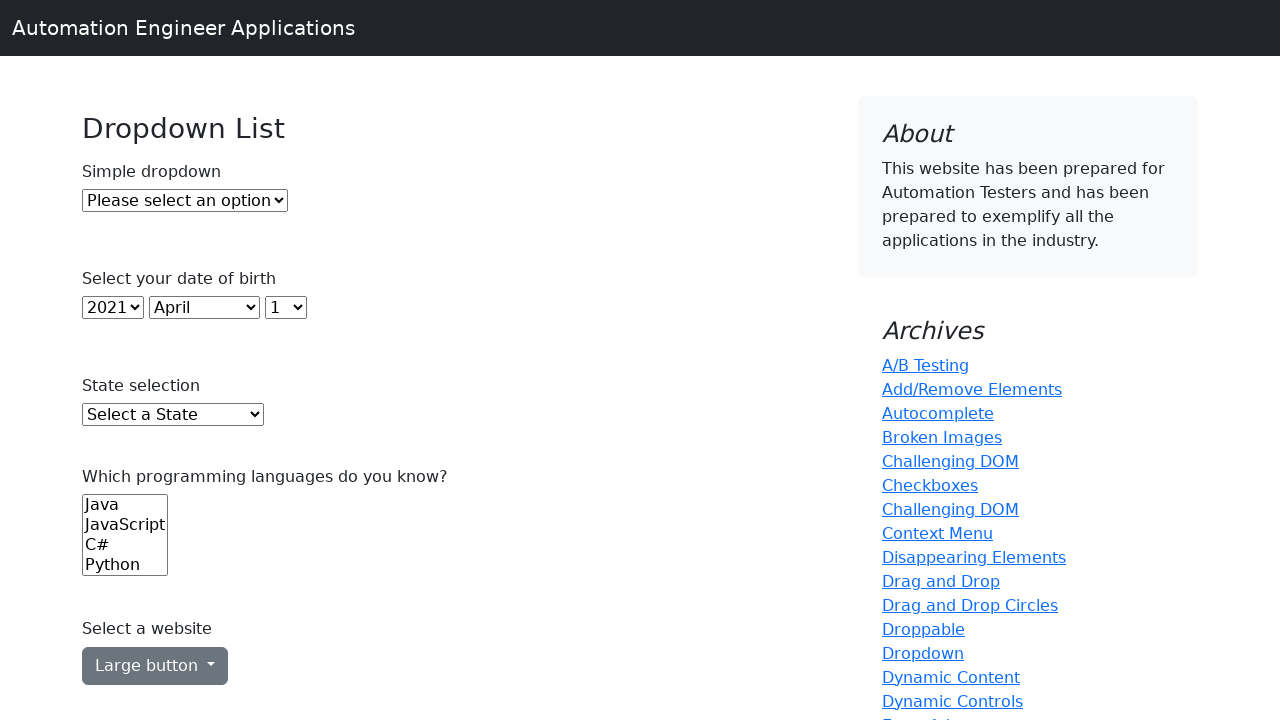

Selected date 28 by visible text on xpath=(//select)[4]
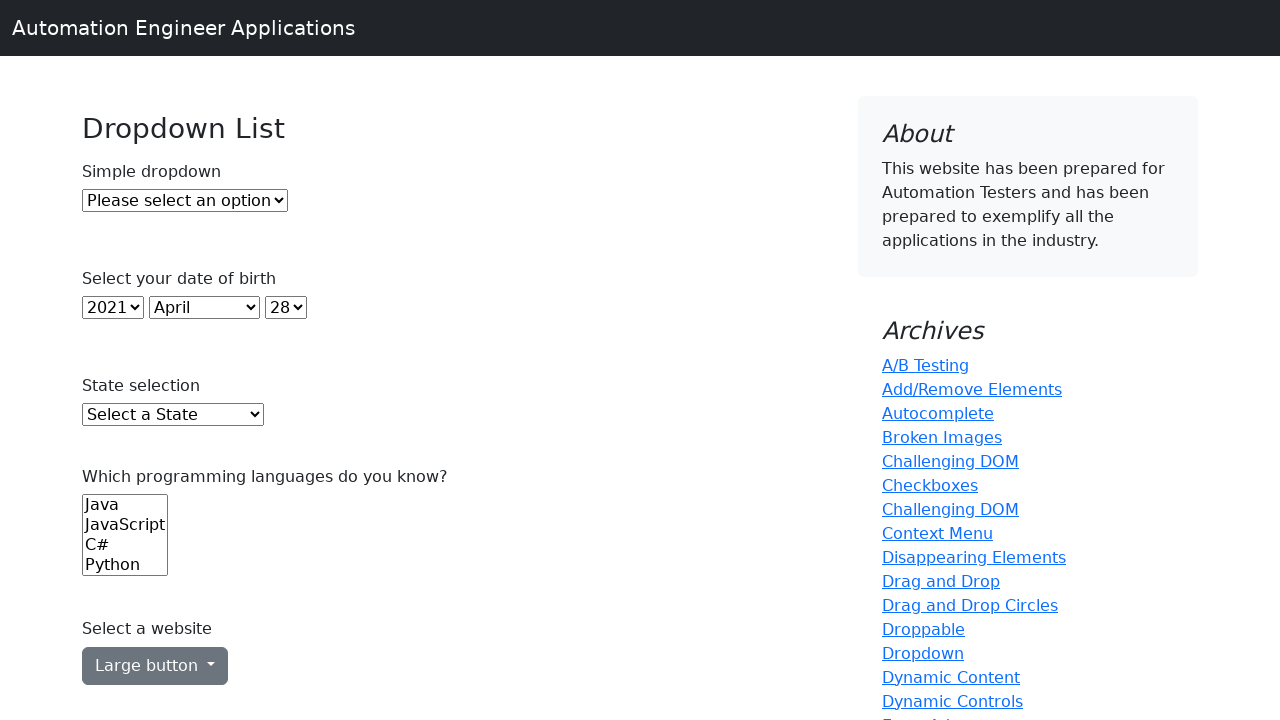

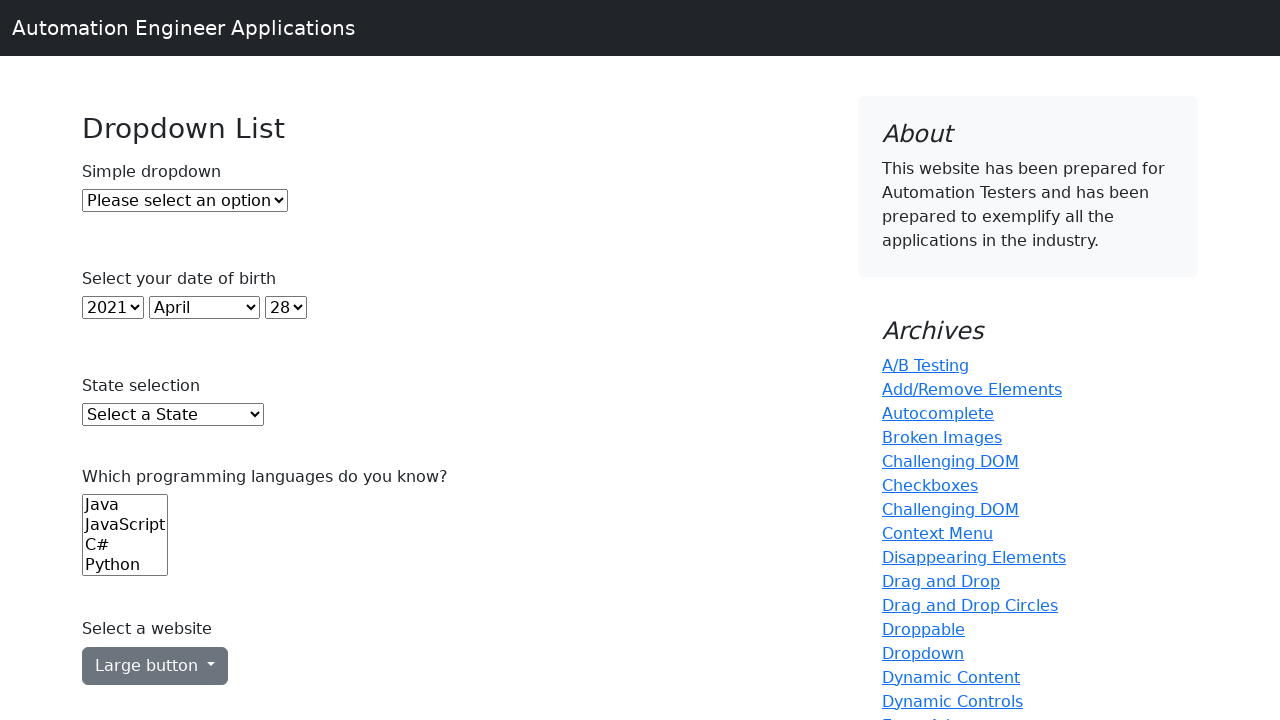